Tests the contact form submission functionality by filling in category, product, email, and subject fields, then verifying the success message

Starting URL: https://www.advantageonlineshopping.com/#/

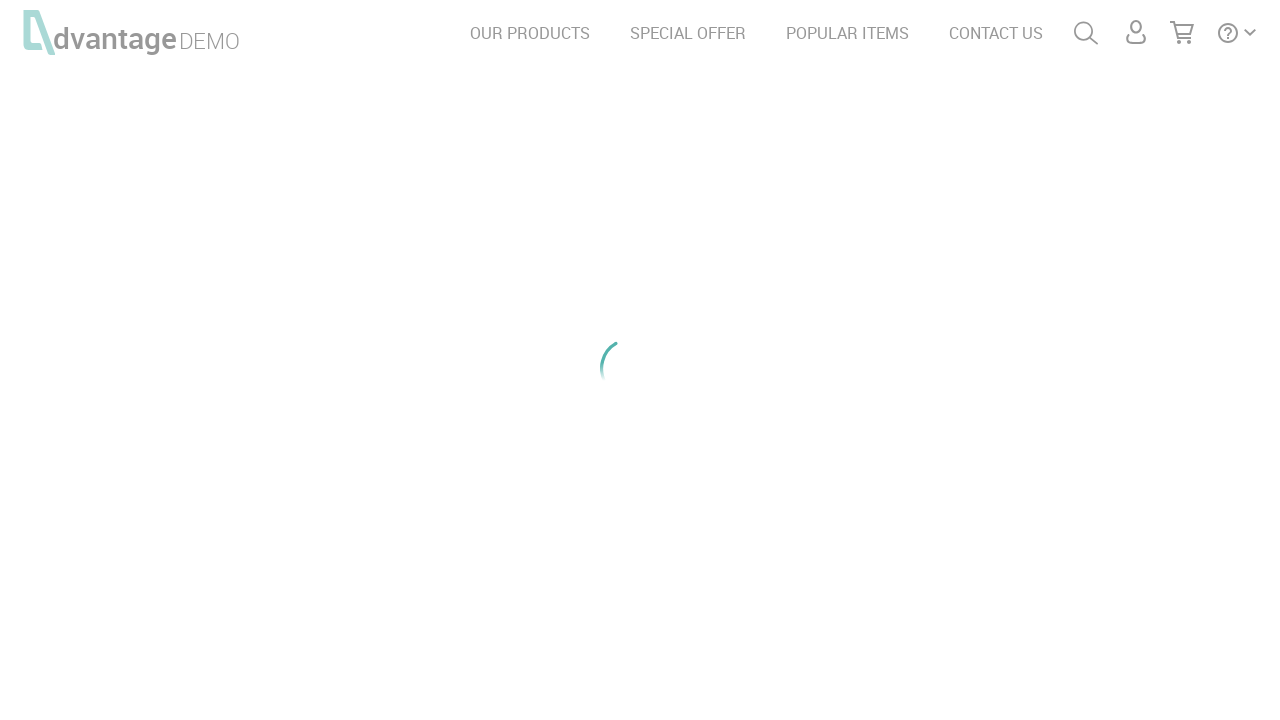

Waited for page to load - speaker element visible
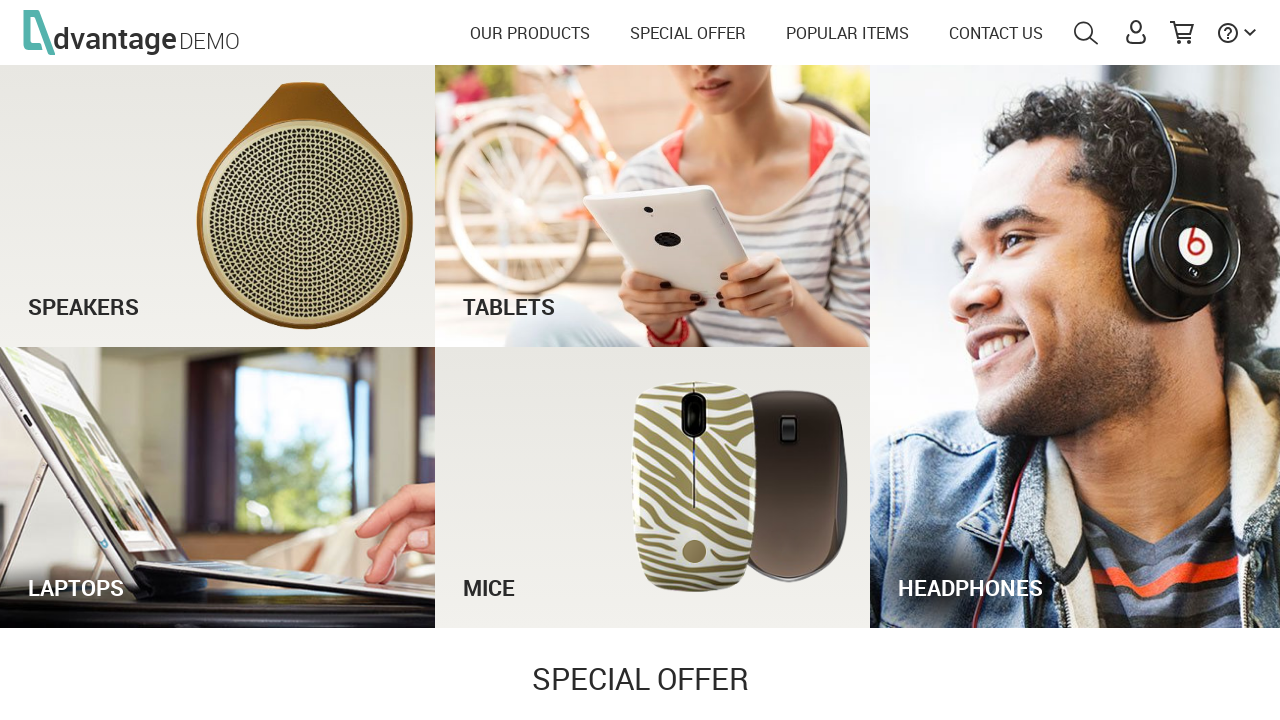

Clicked CONTACT US link at (996, 33) on xpath=//a[contains(text(),'CONTACT US')]
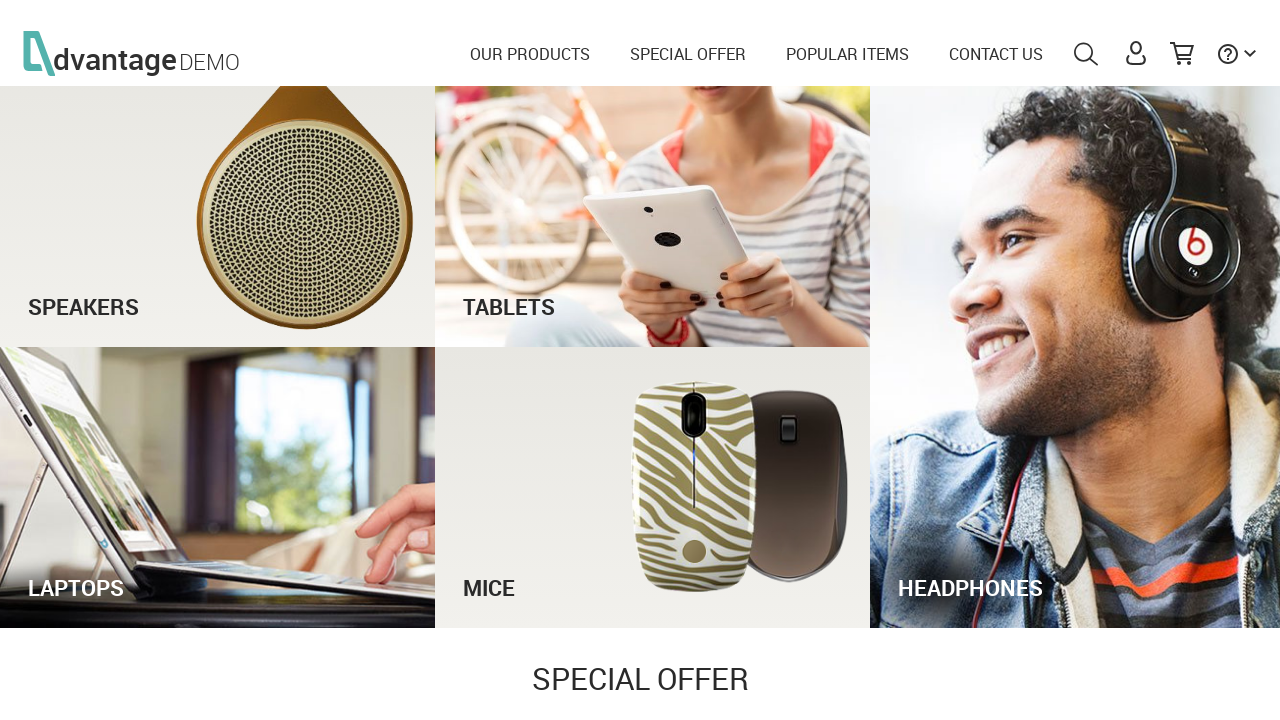

Selected 'Laptops' from category dropdown on //select[@name='categoryListboxContactUs']
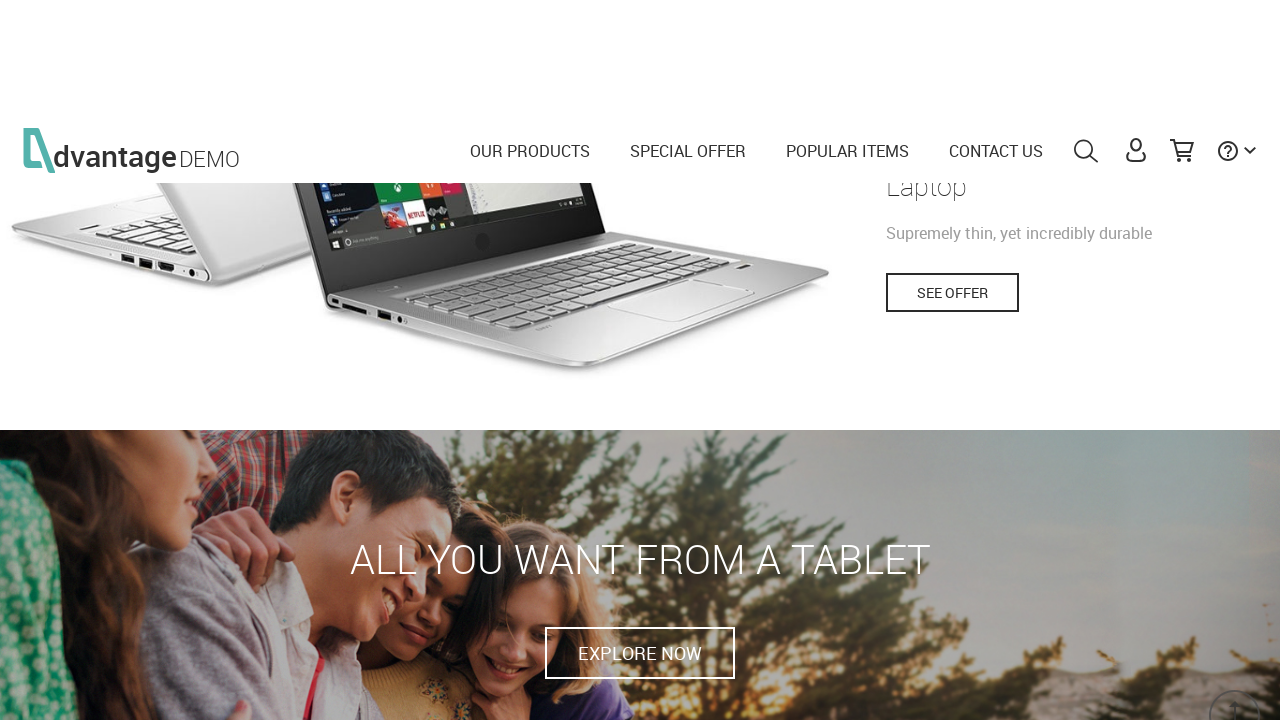

Selected 'HP Pavilion 15z Touch Laptop' from product dropdown on //select[@name='productListboxContactUs']
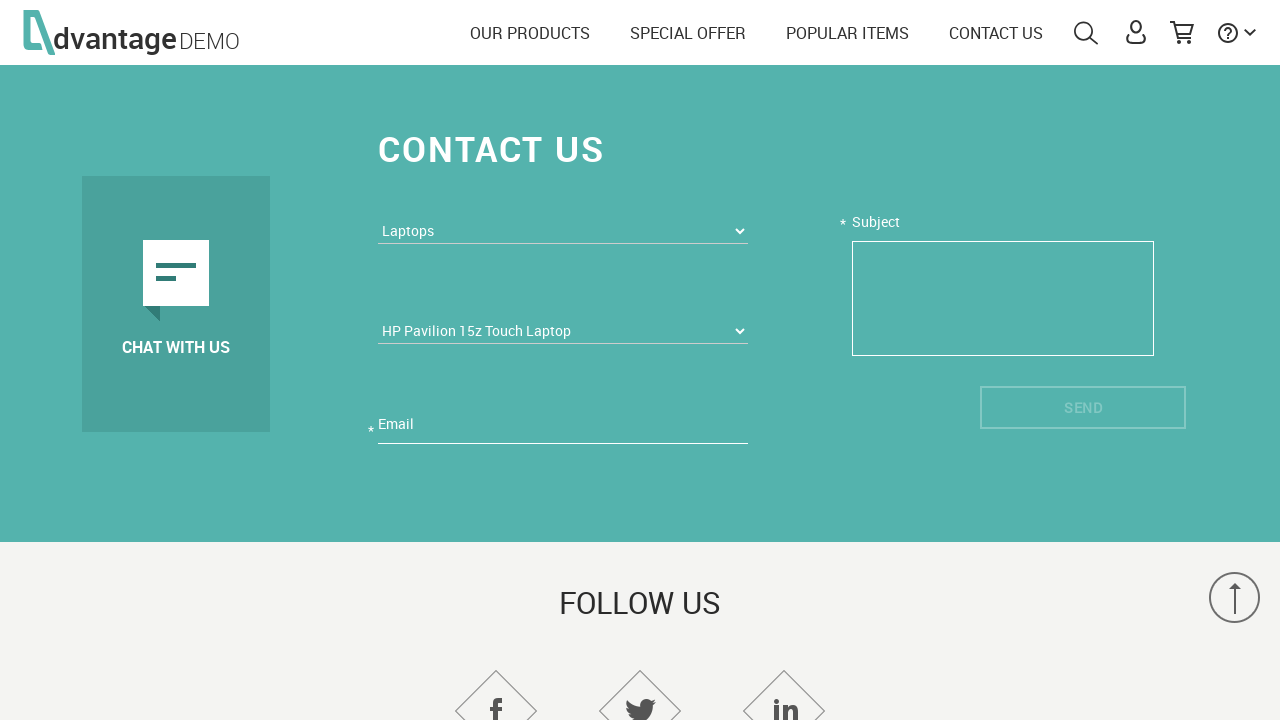

Filled email field with 'testuser@example.com' on input[name='emailContactUs']
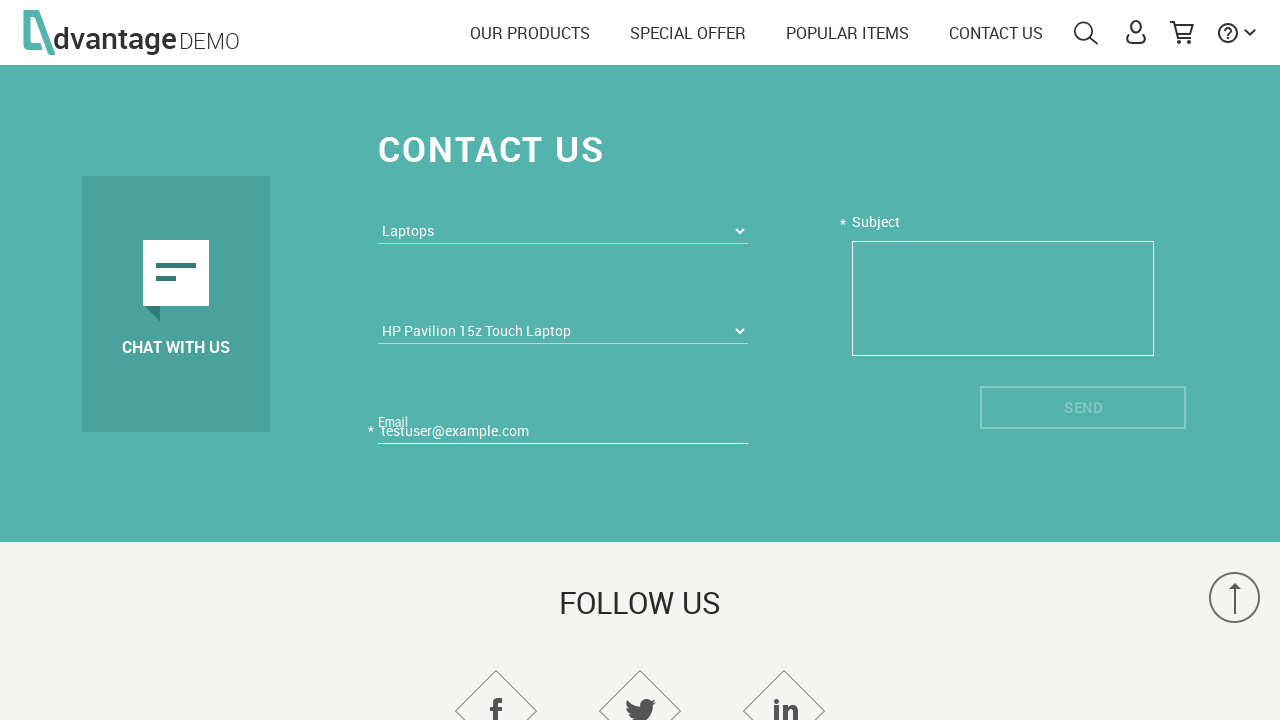

Filled subject field with test message on textarea[name='subjectTextareaContactUs']
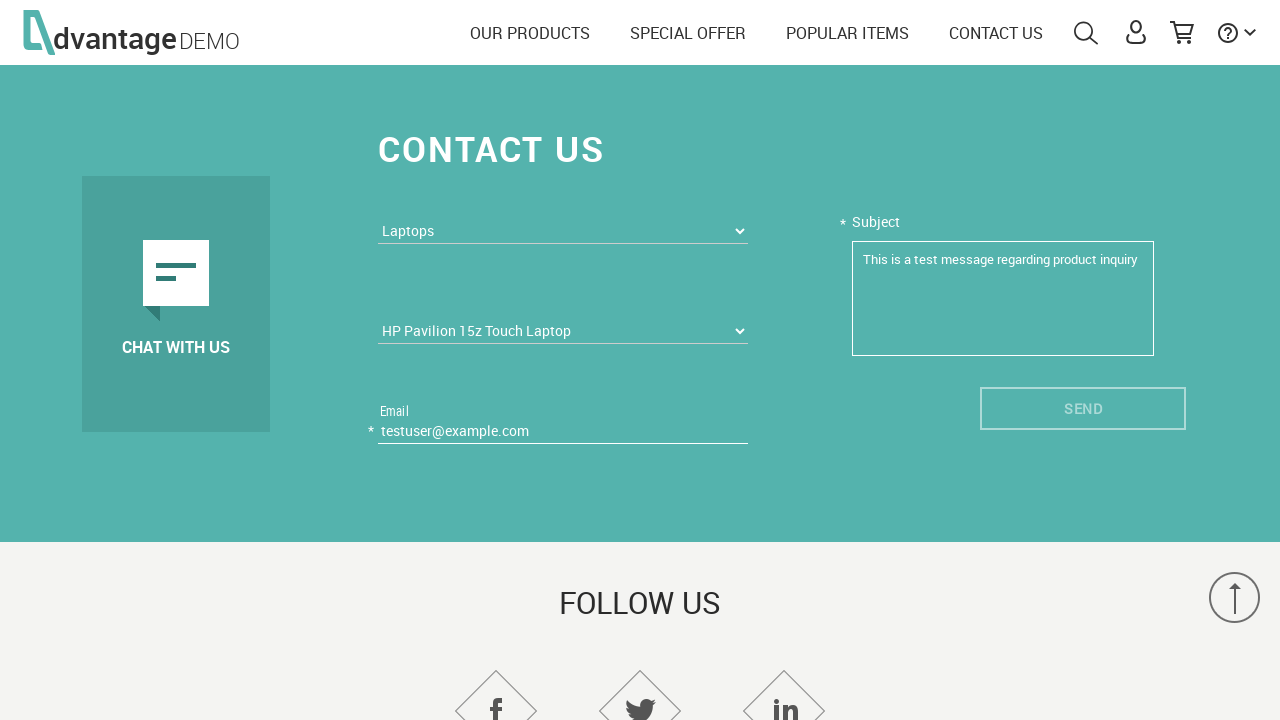

Clicked SEND button to submit contact form at (1083, 699) on xpath=//button[contains(text(),'SEND')]
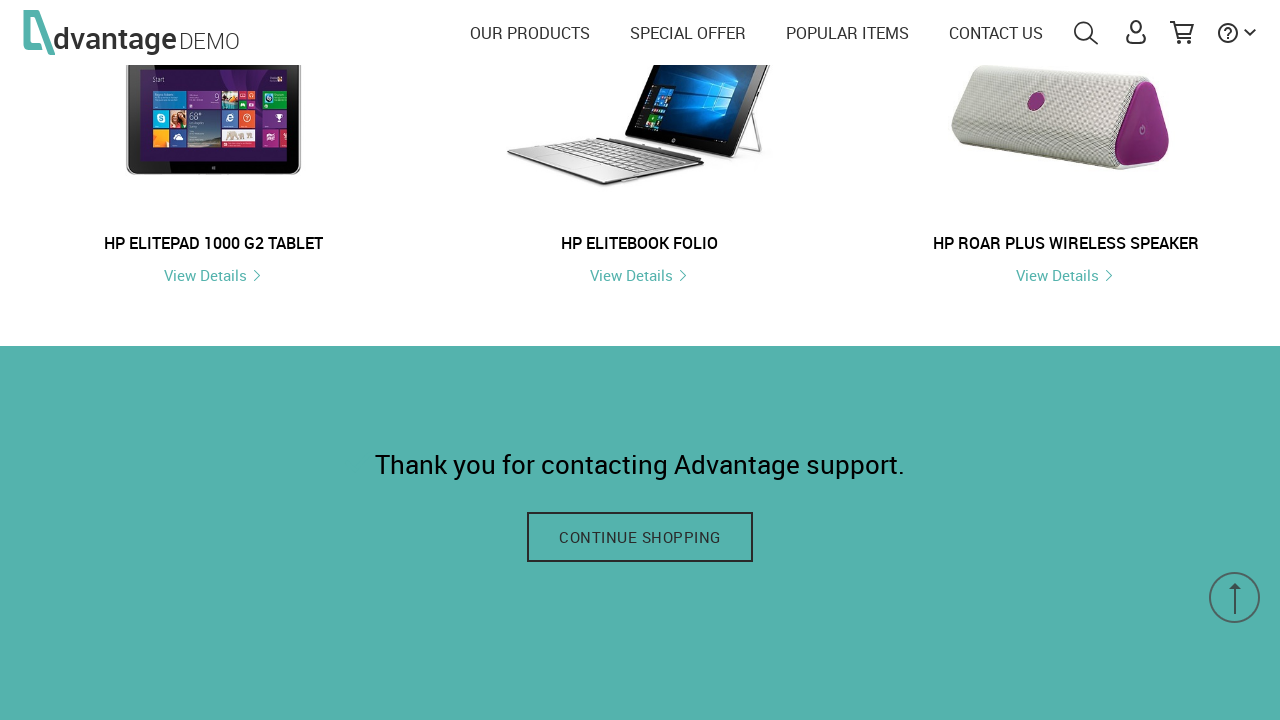

Success message appeared - contact form submission successful
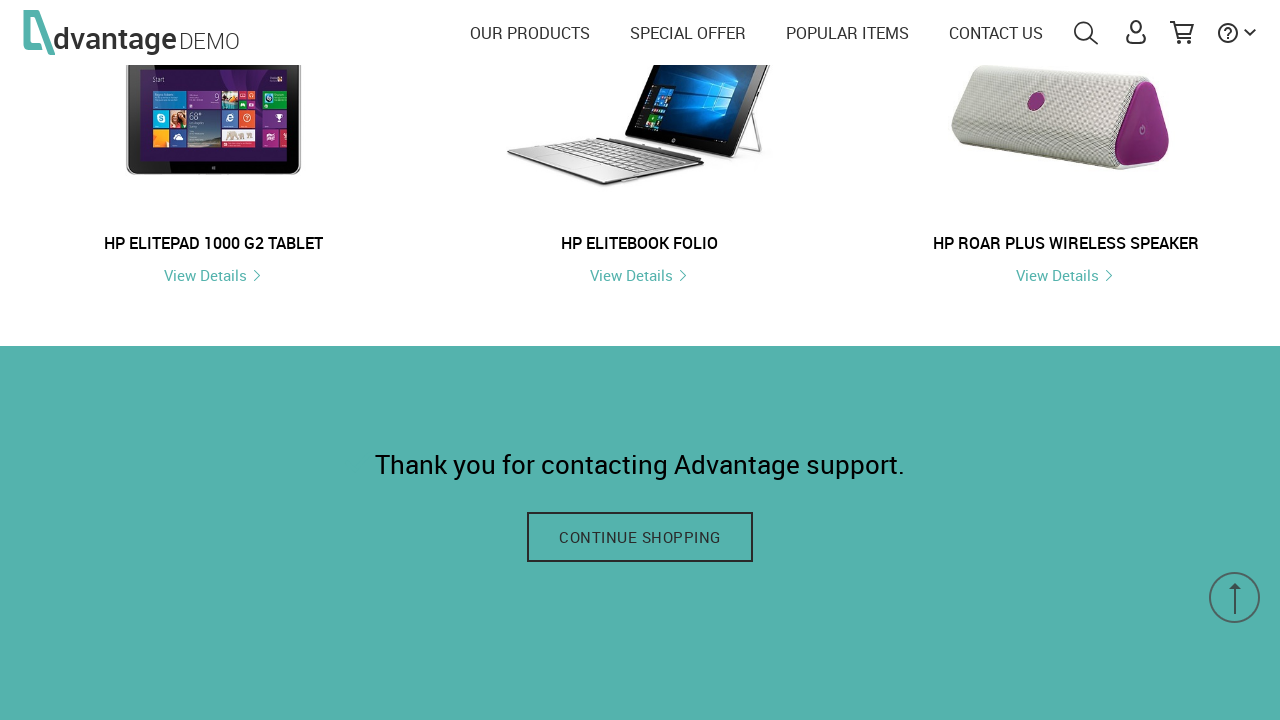

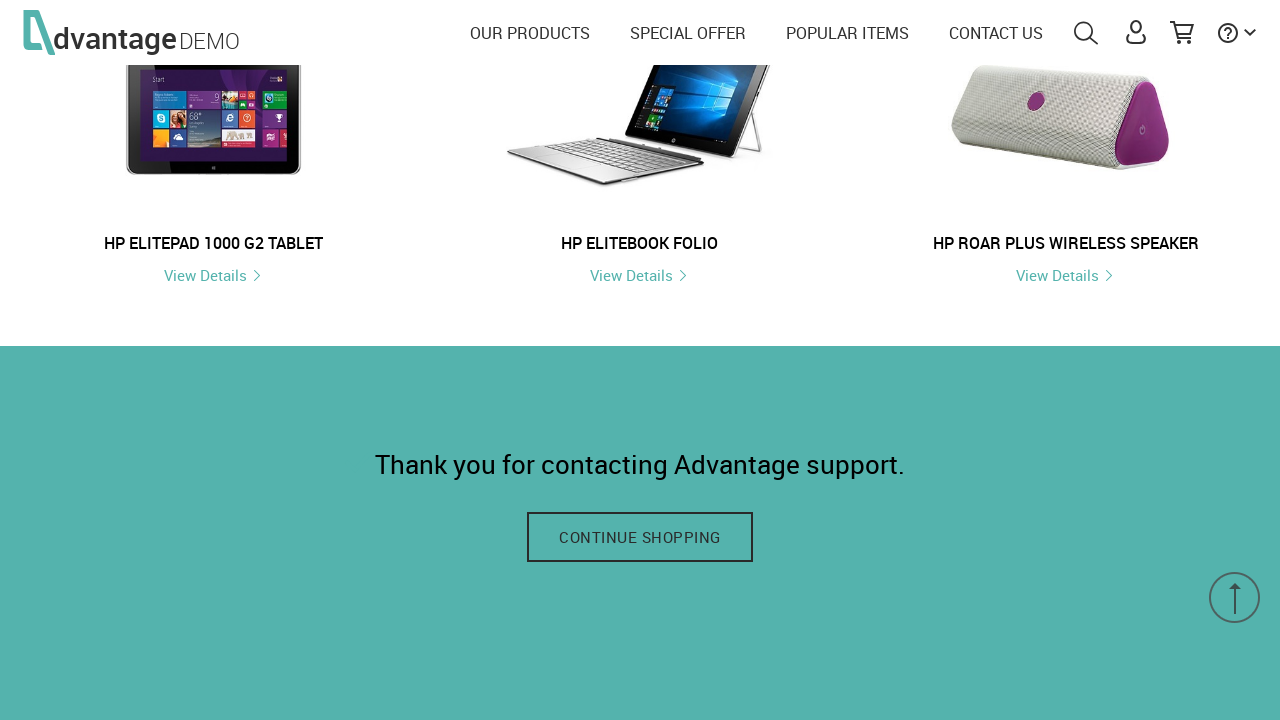